Navigates to the Altoro Mutual demo site and clicks on a font element on the page.

Starting URL: http://demo.testfire.net/

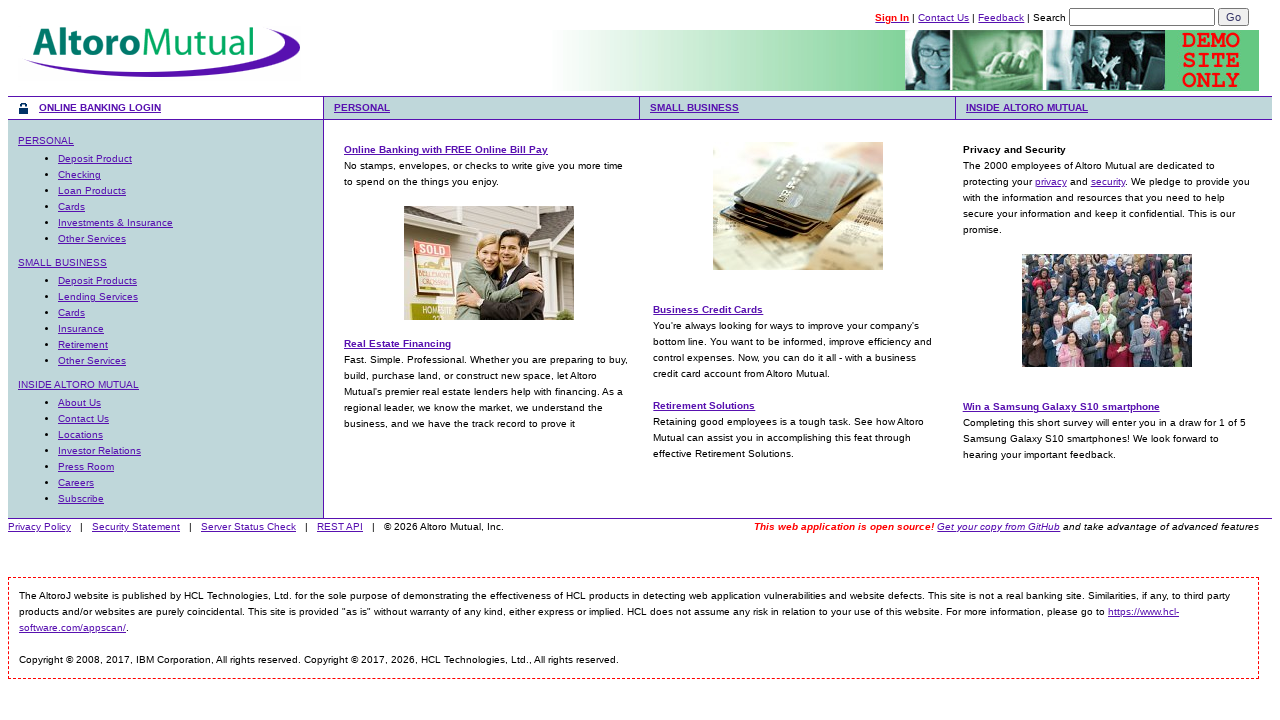

Set viewport size to 974x1040
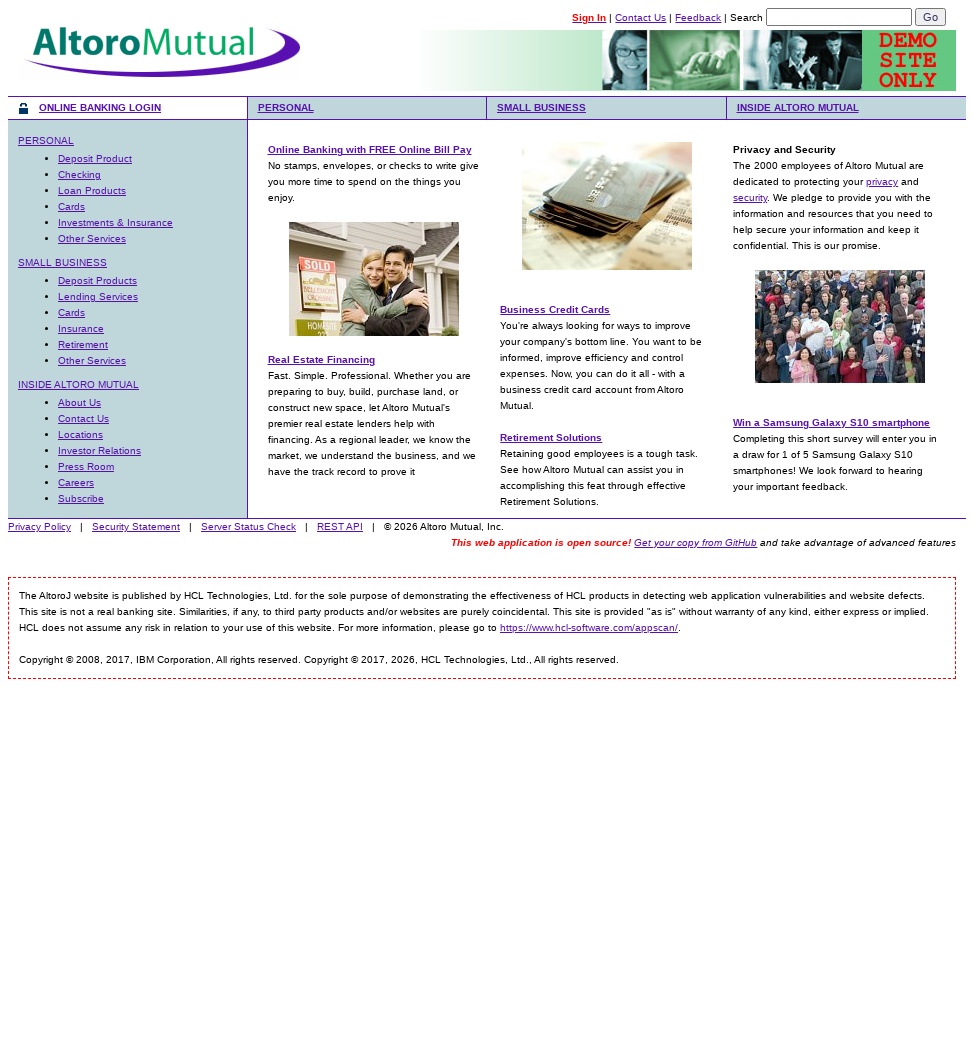

Navigated to Altoro Mutual demo site at http://demo.testfire.net/
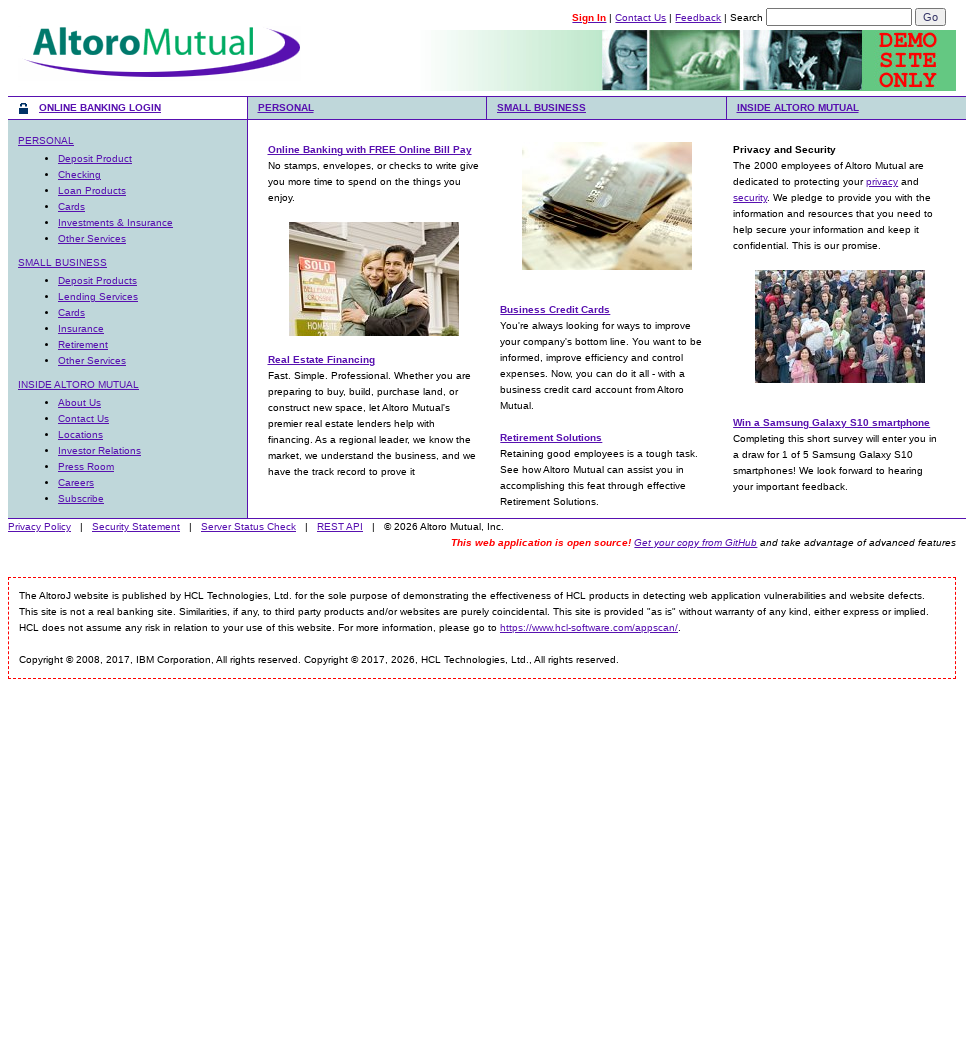

Clicked on font element on the page at (589, 18) on font
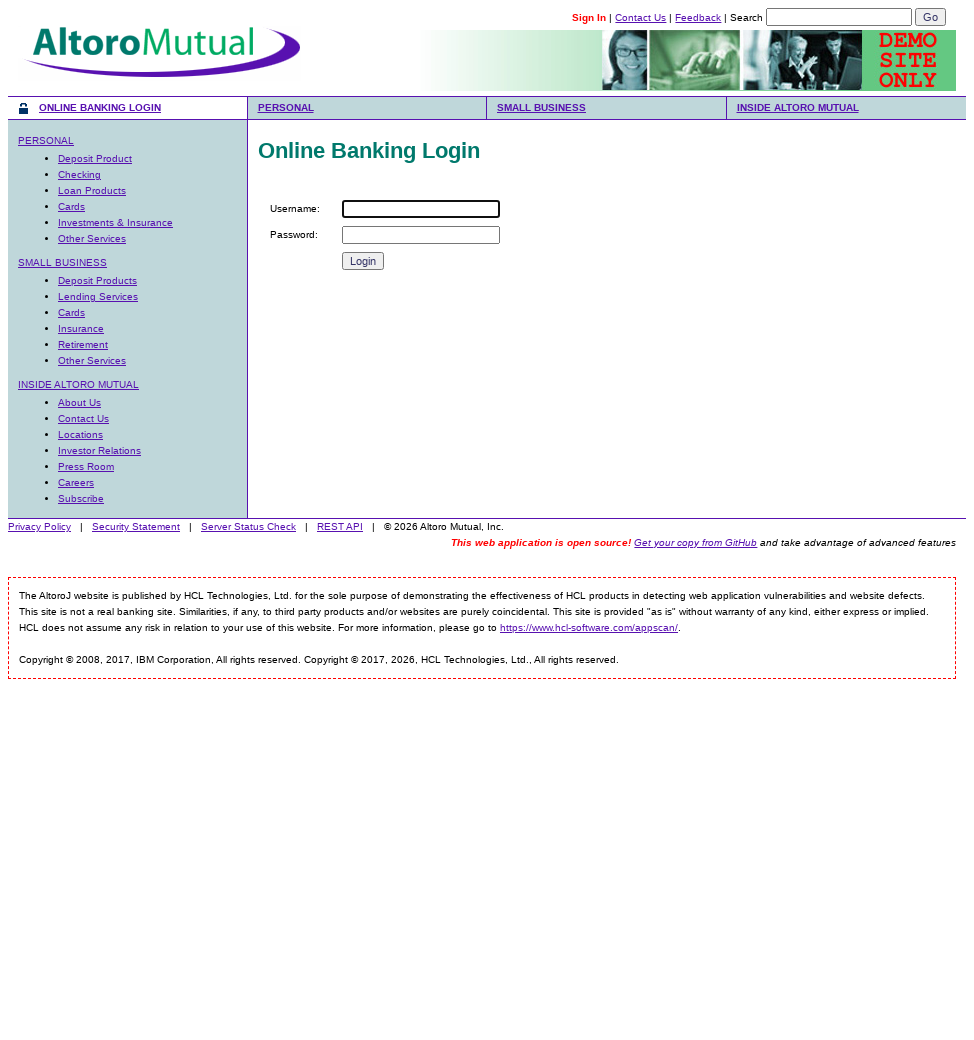

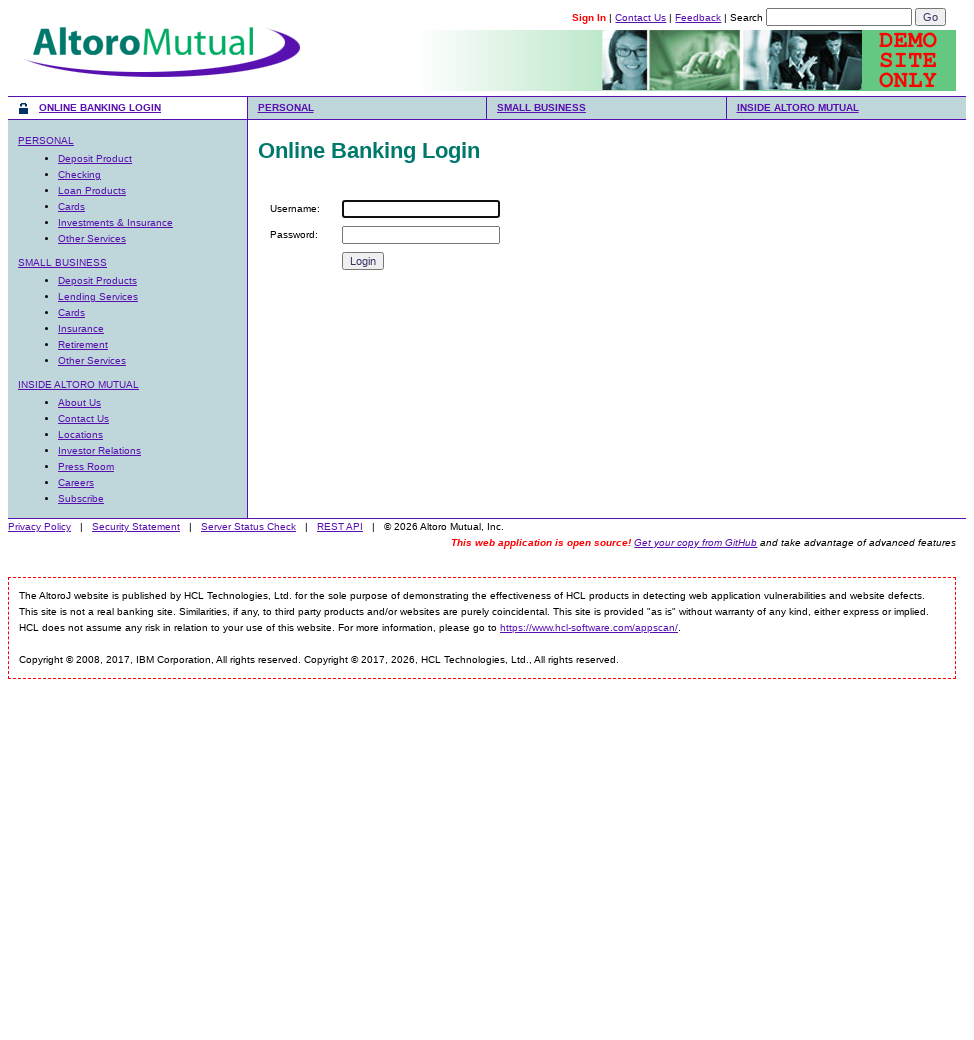